Tests drag and drop functionality within an iframe by dragging an element to a droppable area

Starting URL: https://jqueryui.com/droppable/

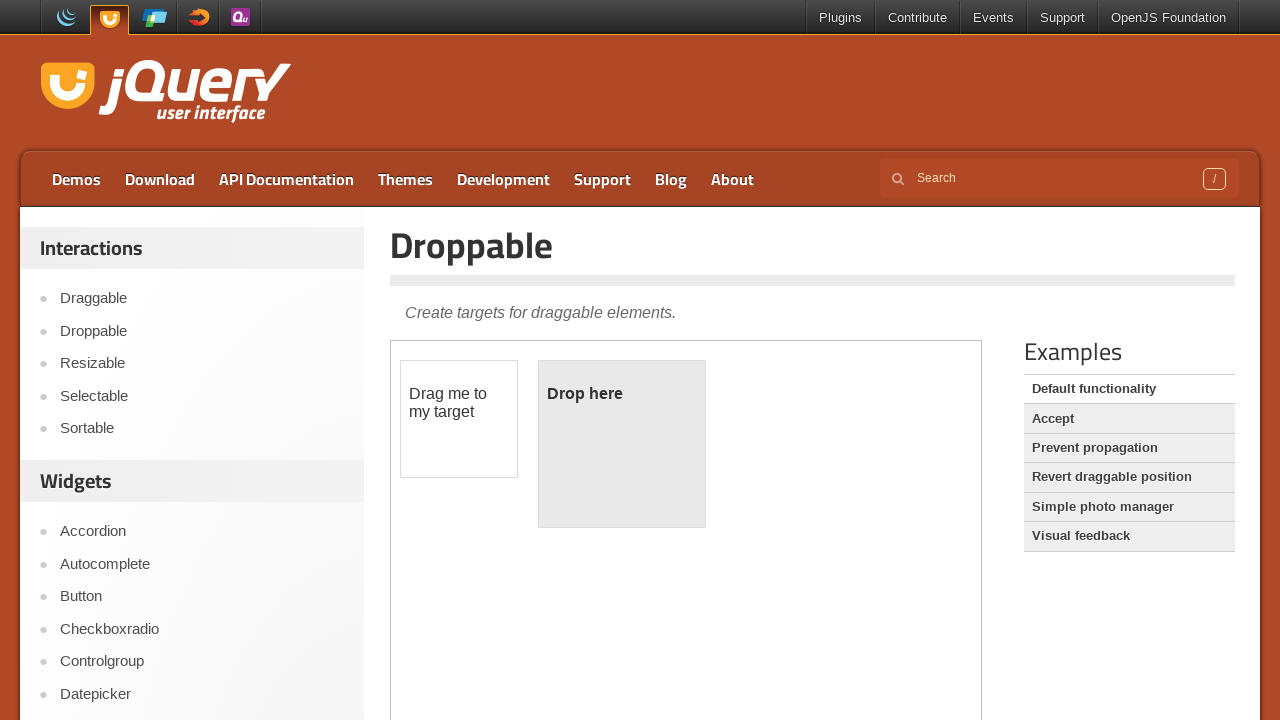

Located the demo iframe
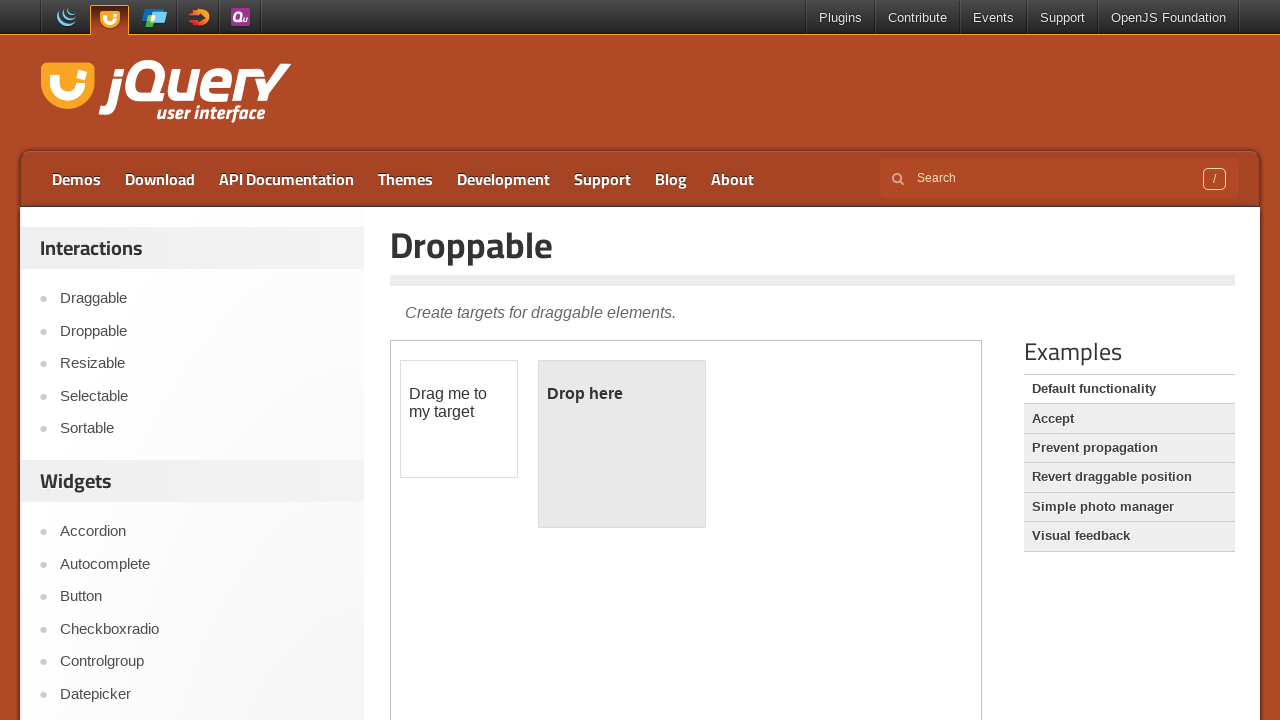

Located the draggable element
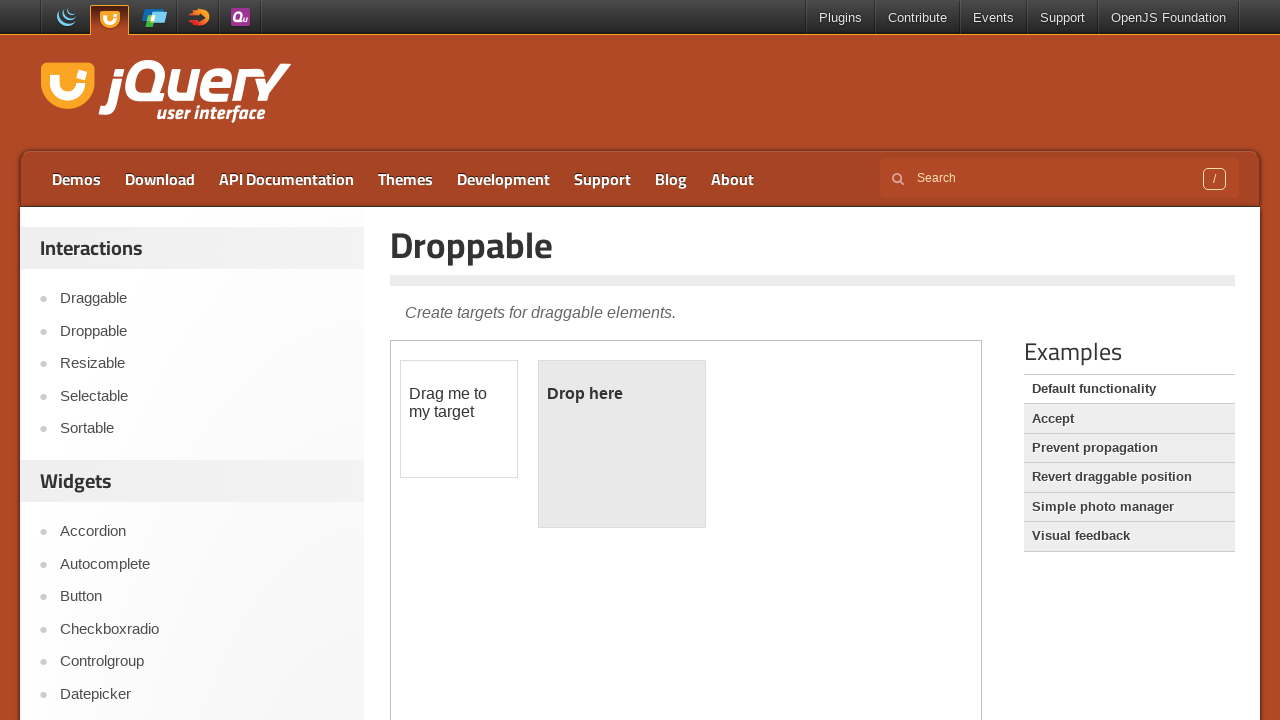

Clicked on the draggable element at (459, 419) on .demo-frame >> internal:control=enter-frame >> #draggable
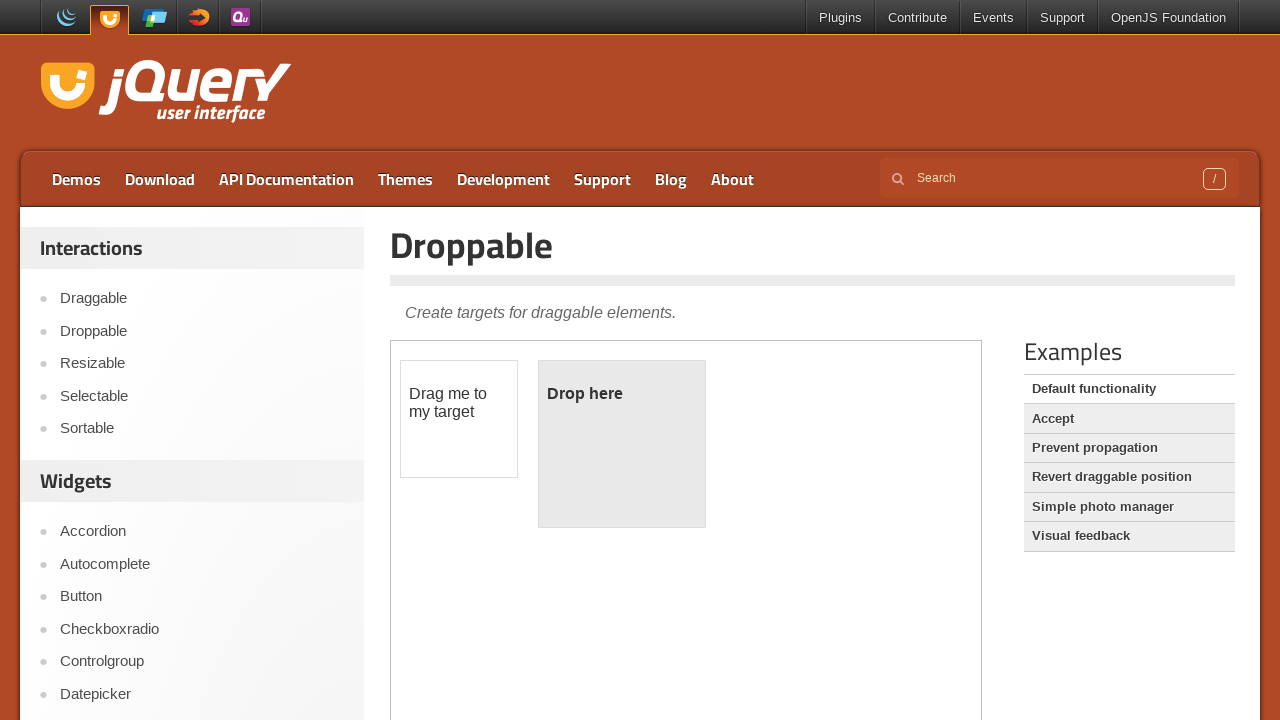

Located the droppable area
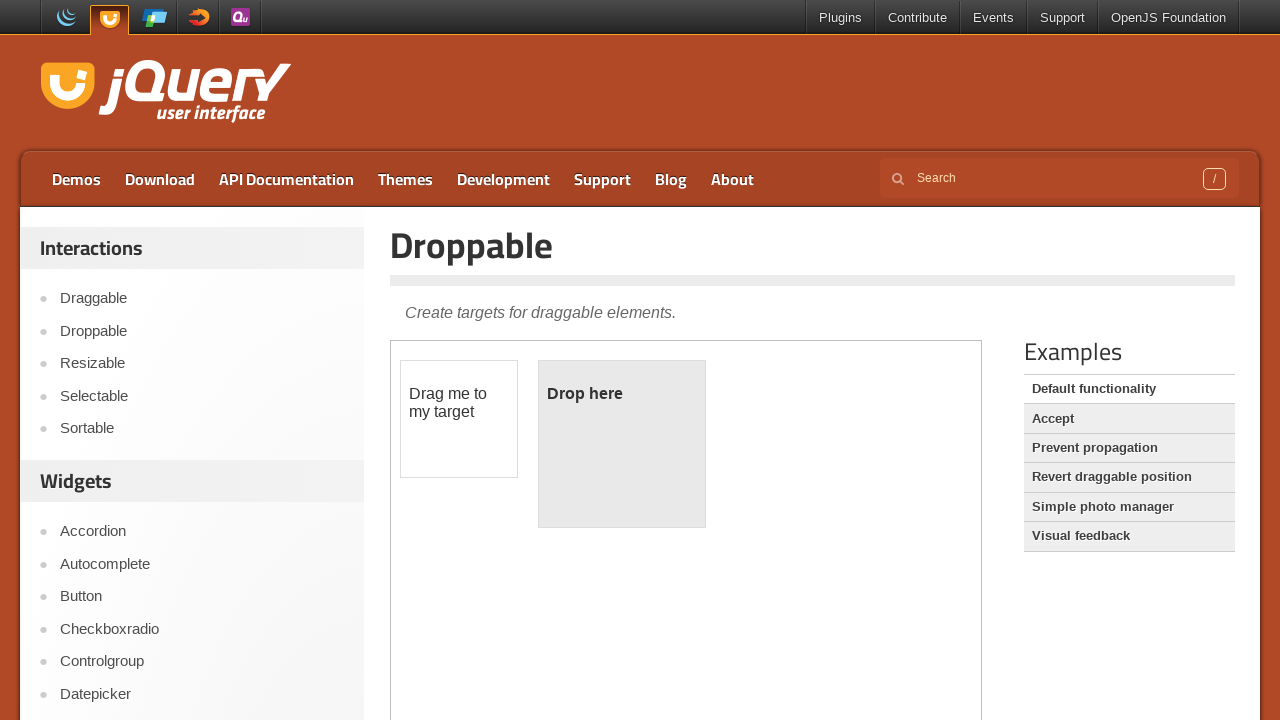

Dragged the element to the droppable area at (622, 444)
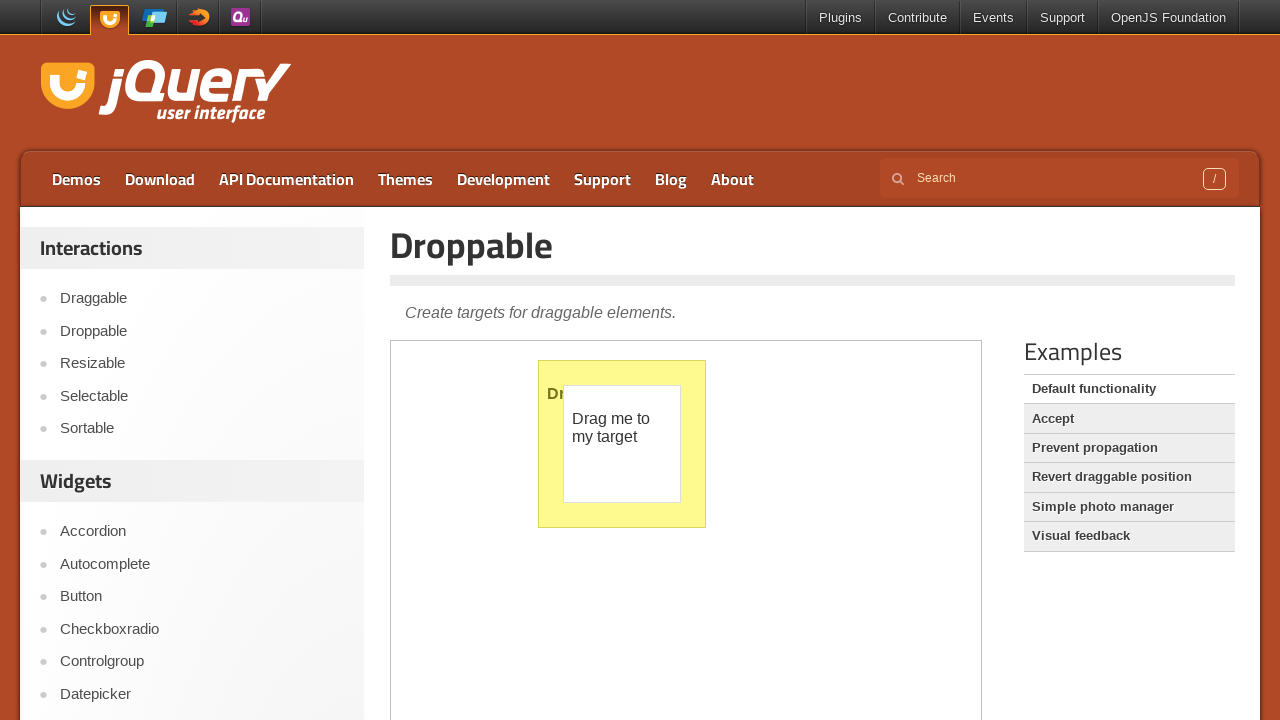

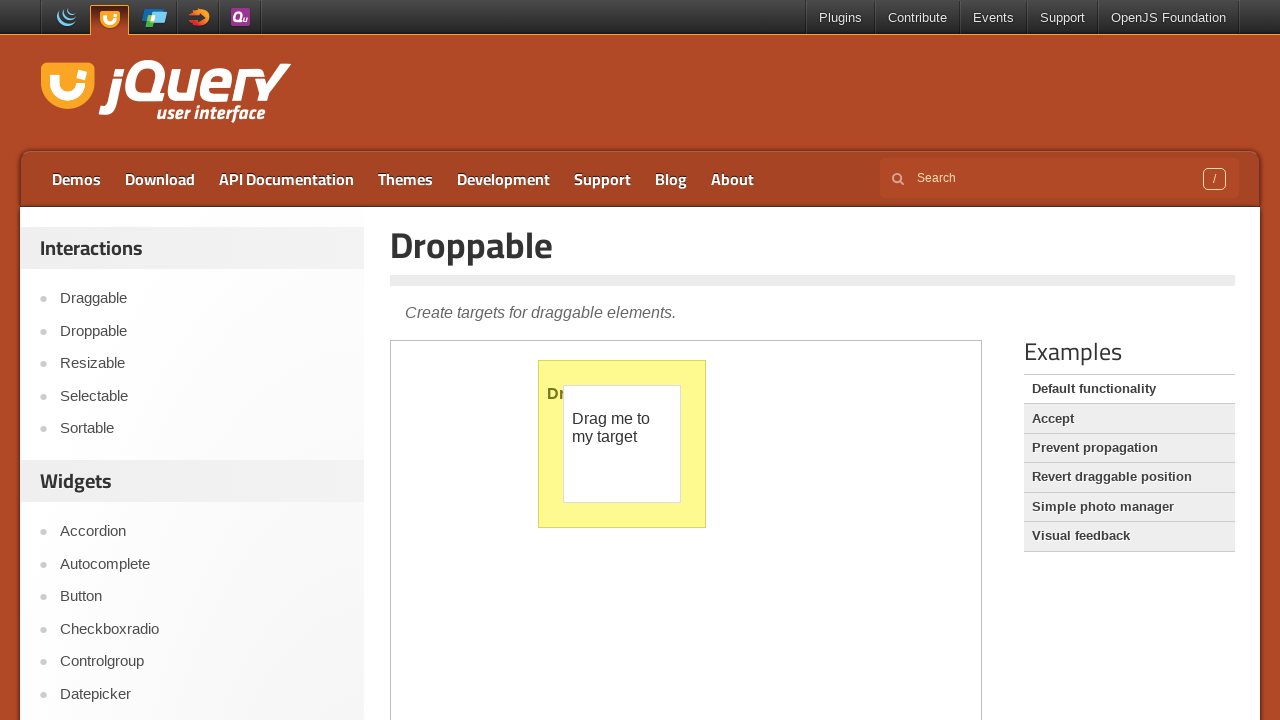